Tests Hacker News search functionality by searching for "selenium" and verifying results appear

Starting URL: https://news.ycombinator.com

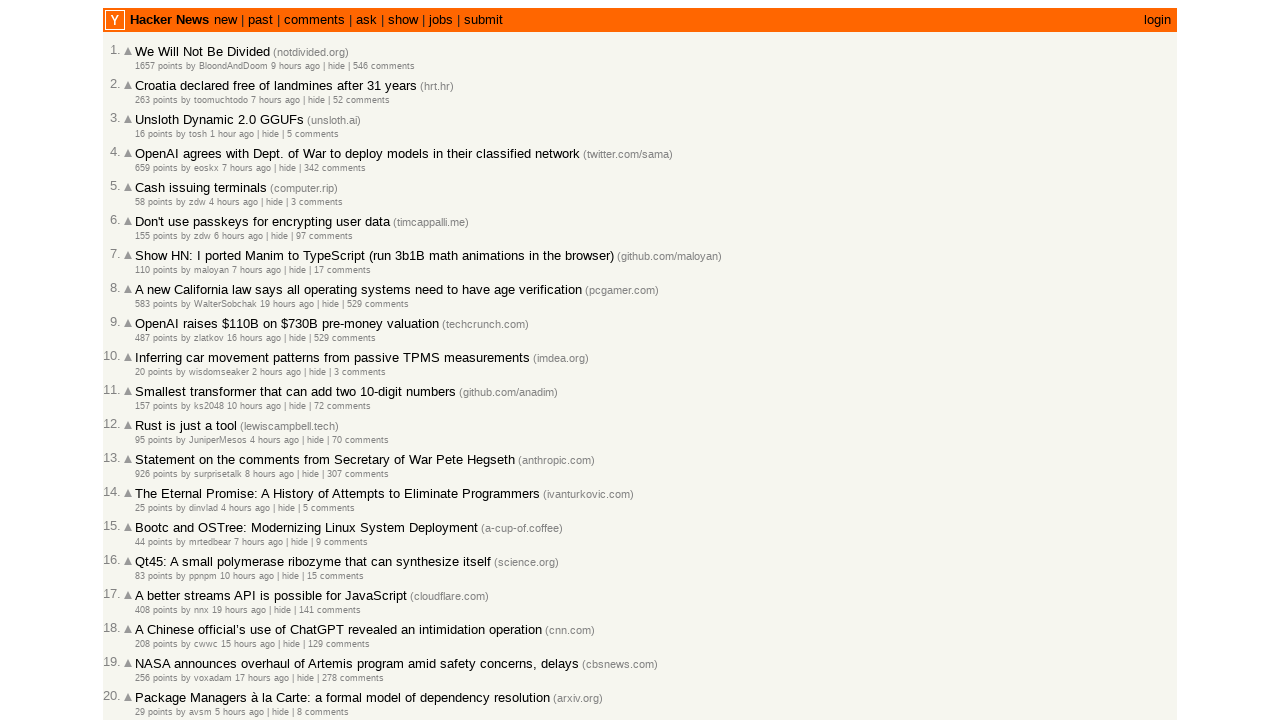

Filled search box with 'selenium' query on input[name='q']
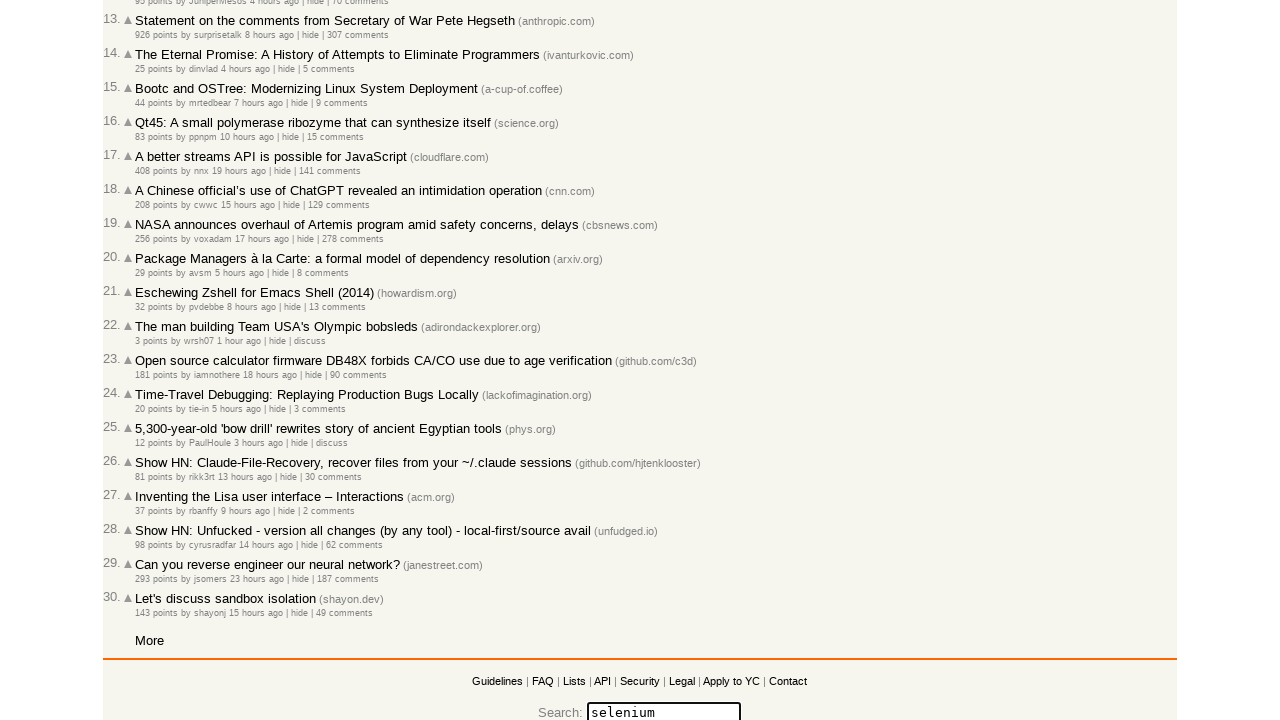

Pressed Enter to submit search on input[name='q']
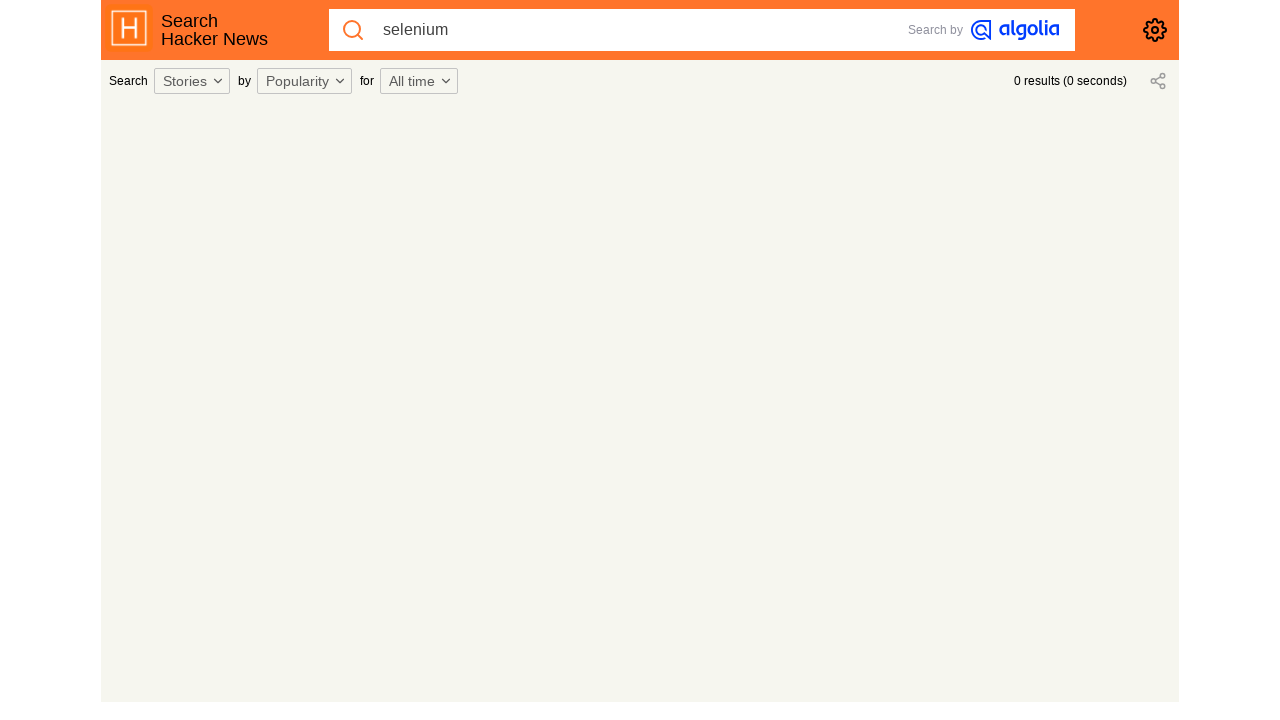

Search results loaded successfully
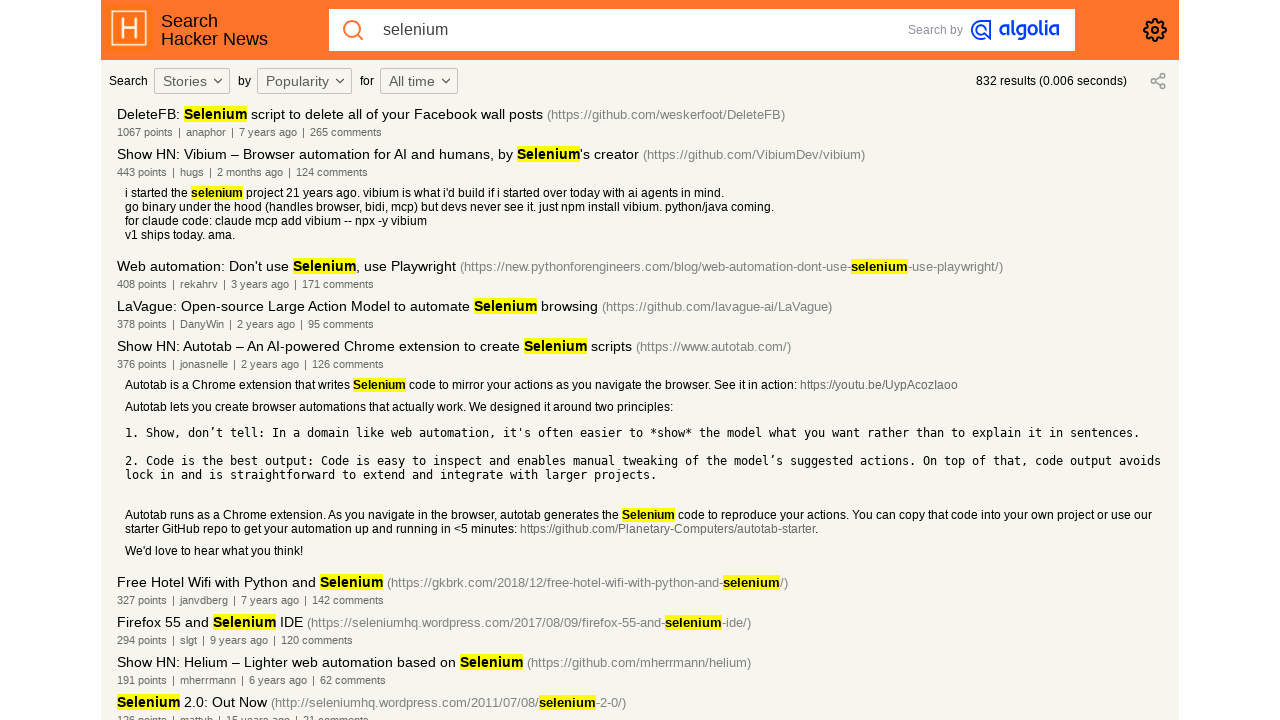

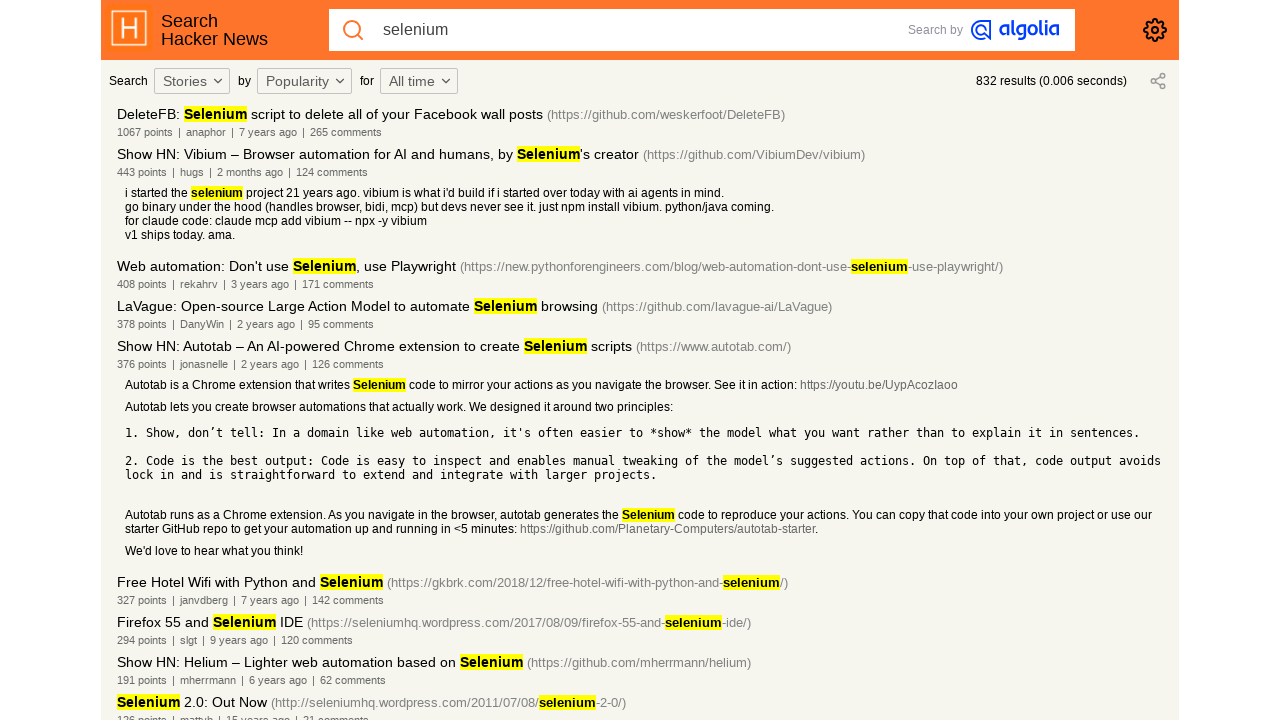